Tests A/B test opt-out by adding the opt-out cookie on the main page before navigating to the A/B test page, then verifying the page shows "No A/B Test"

Starting URL: http://the-internet.herokuapp.com

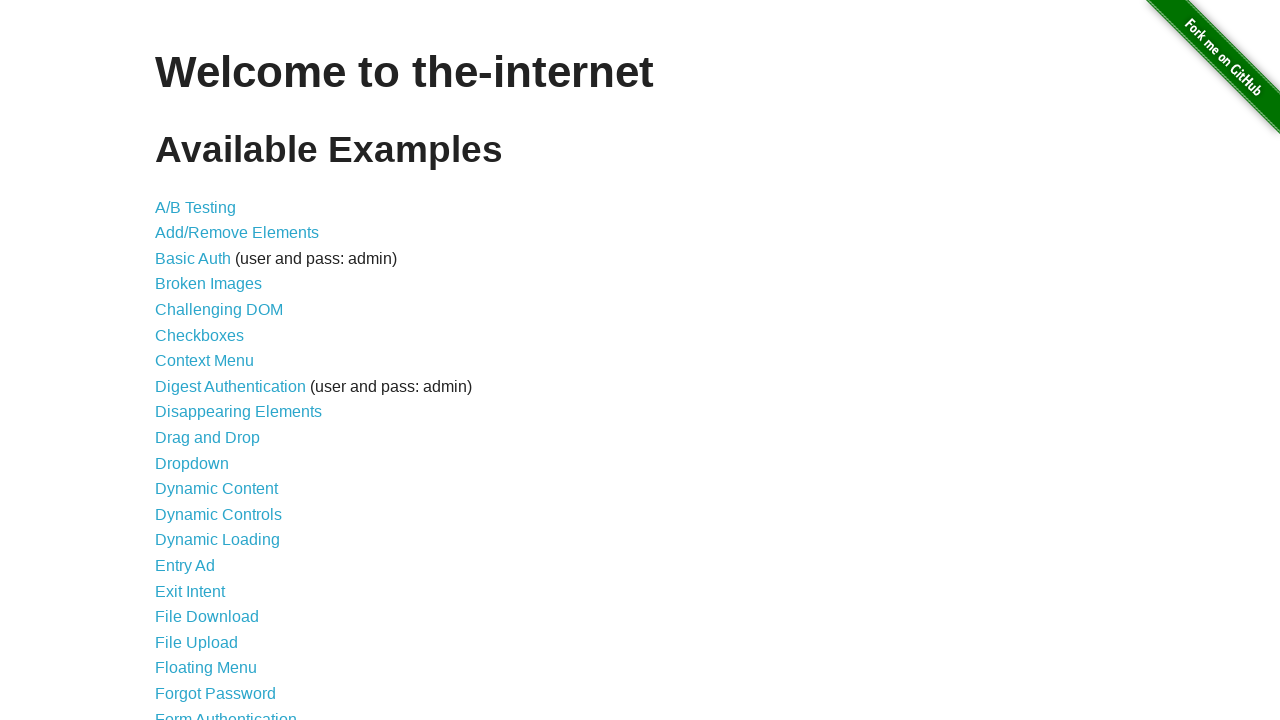

Added Optimizely opt-out cookie to context
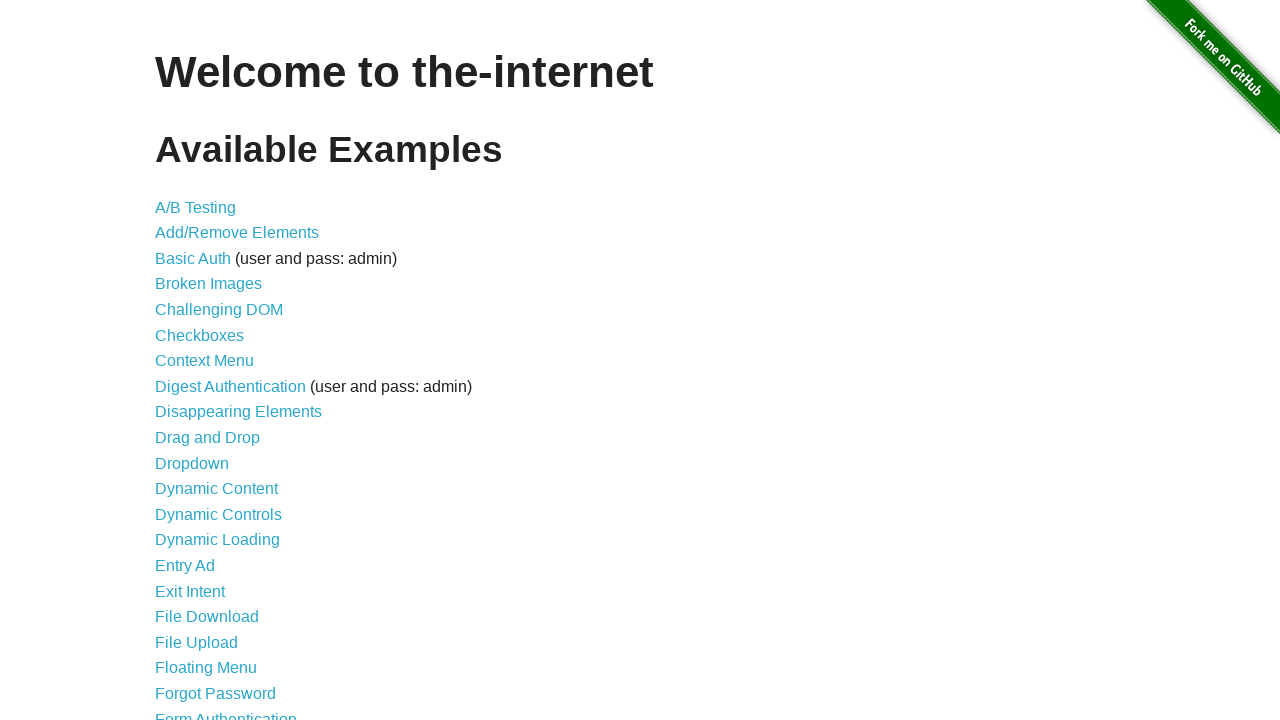

Navigated to A/B test page
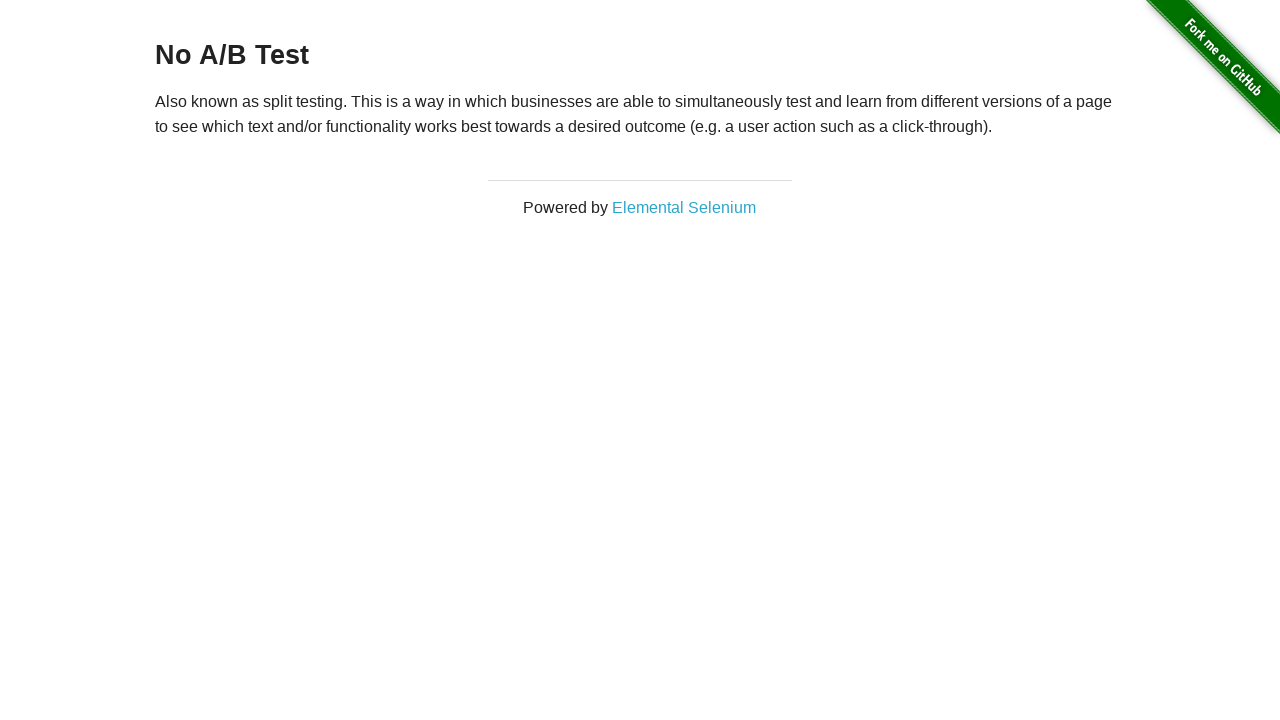

Waited for h3 heading to load
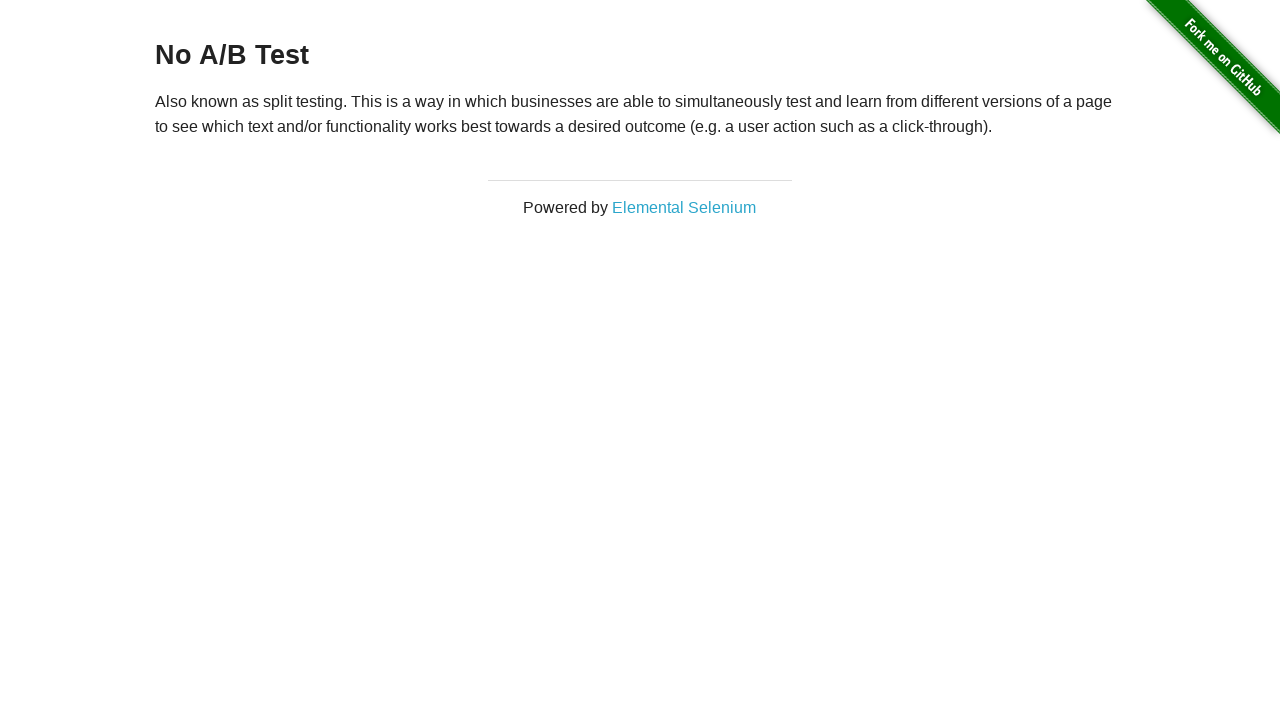

Retrieved heading text: 'No A/B Test'
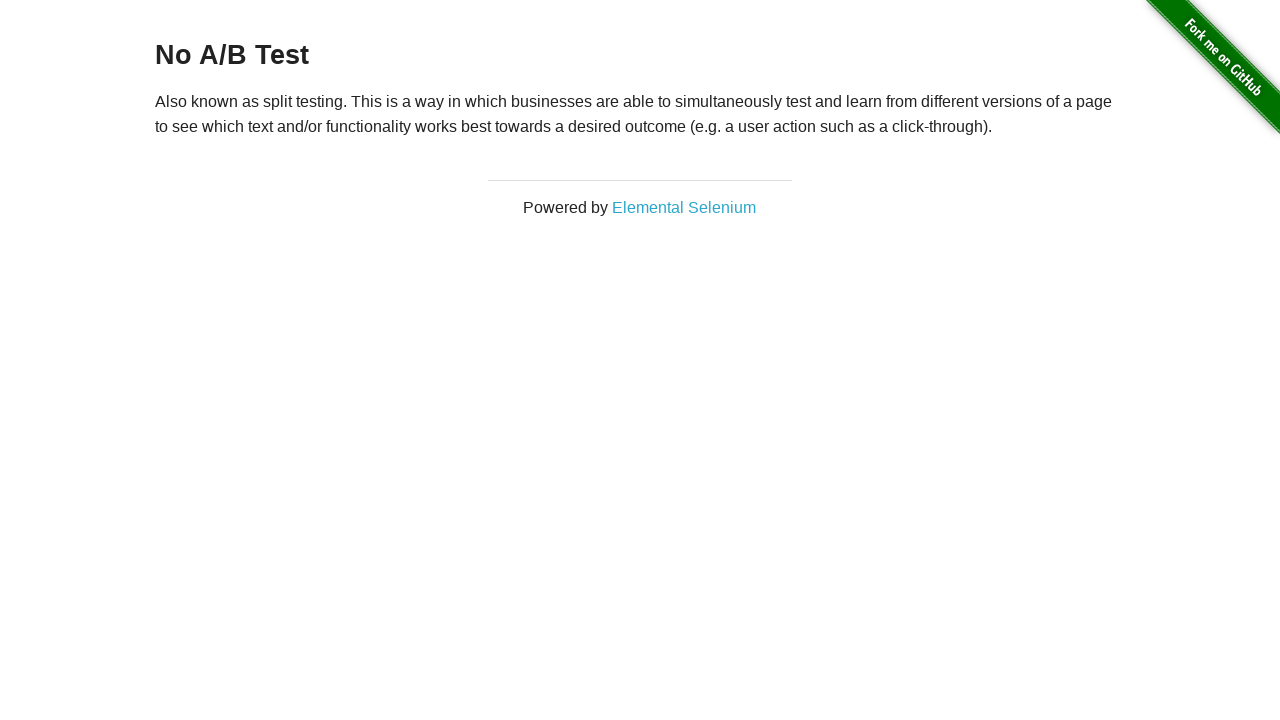

Verified heading shows 'No A/B Test' - opt-out successful
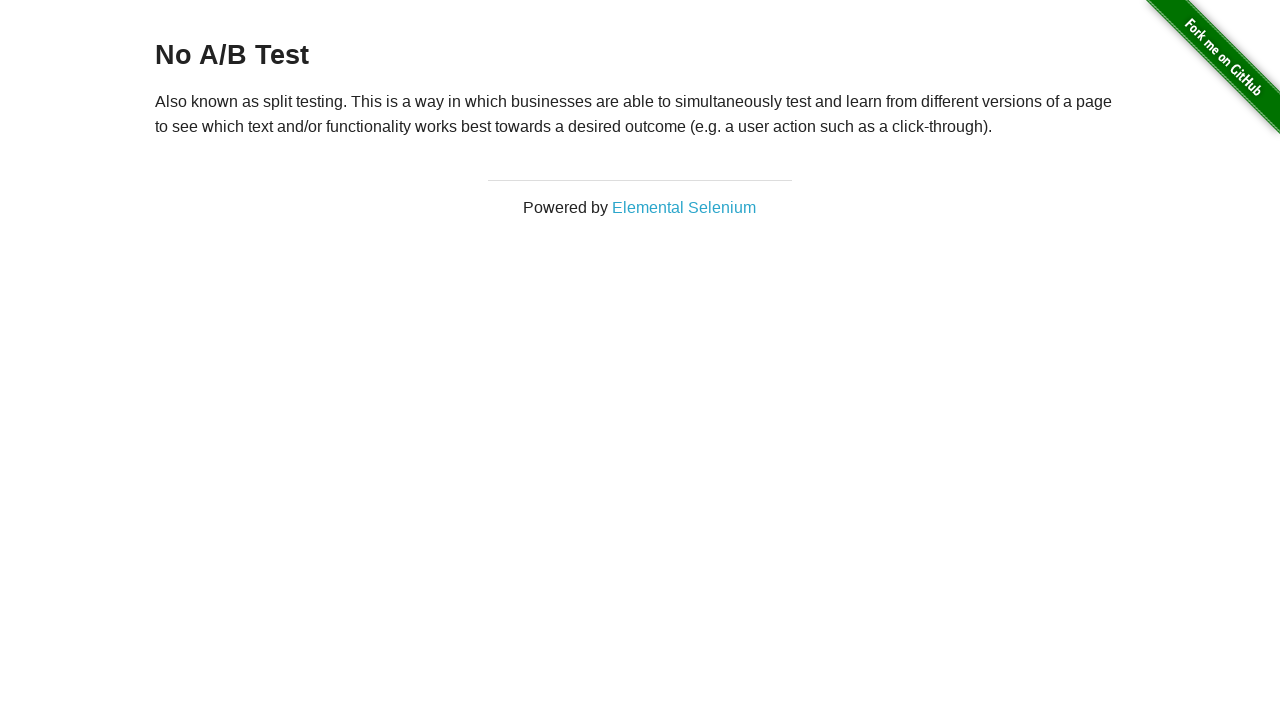

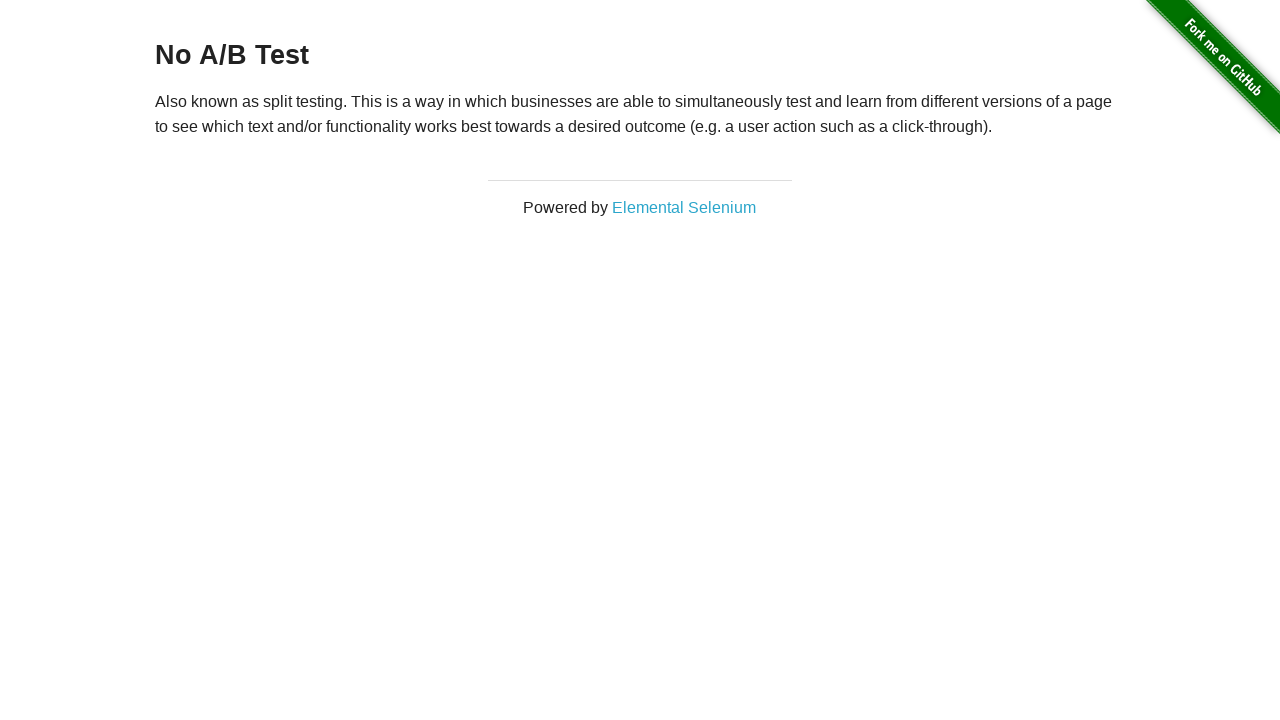